Navigates to the Slow Calculator page from Chapter 3 and verifies the page loads correctly

Starting URL: https://bonigarcia.dev/selenium-webdriver-java/

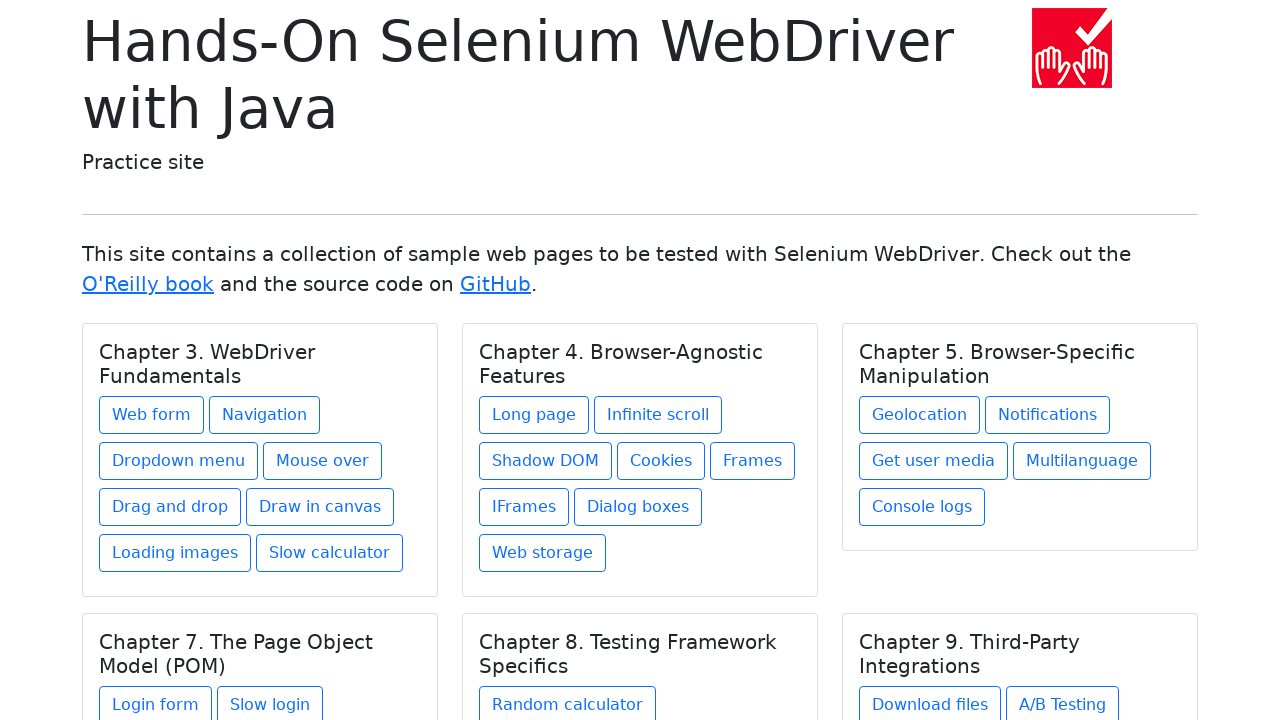

Clicked on Slow Calculator link in Chapter 3 section at (330, 553) on xpath=//h5[text()='Chapter 3. WebDriver Fundamentals']/../a[@href='slow-calculat
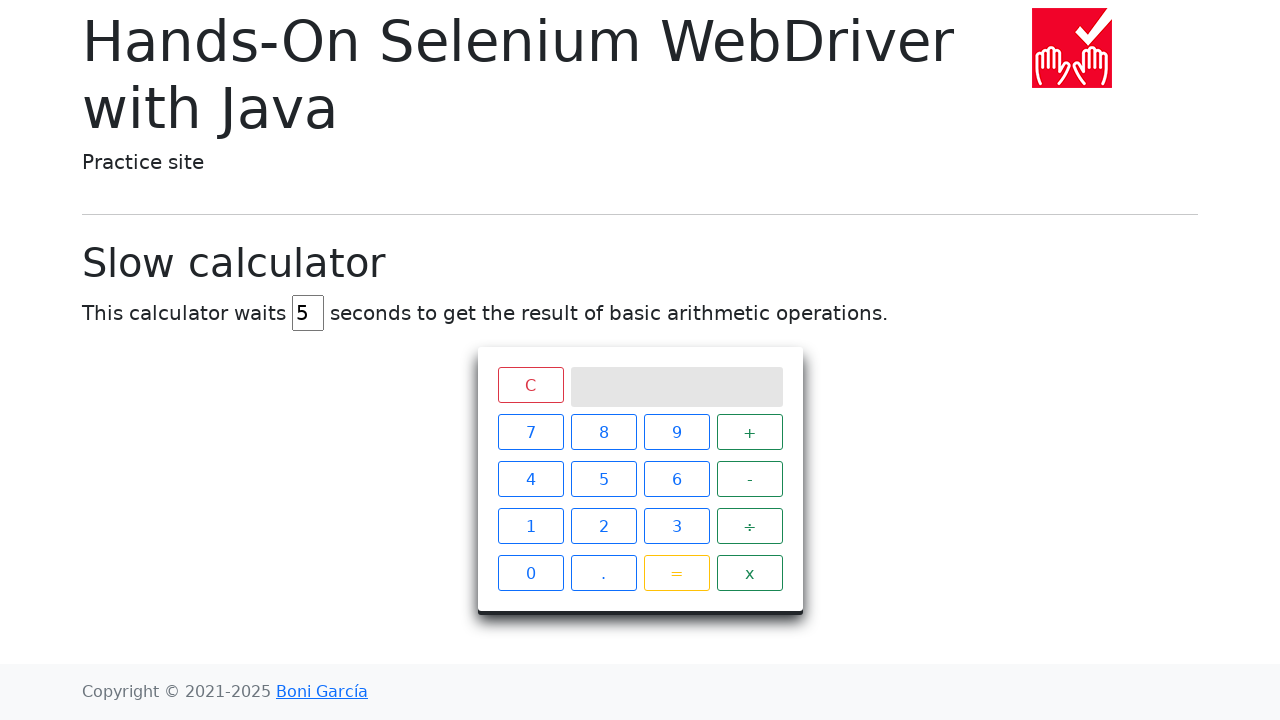

Slow Calculator page loaded and verified with page title visible
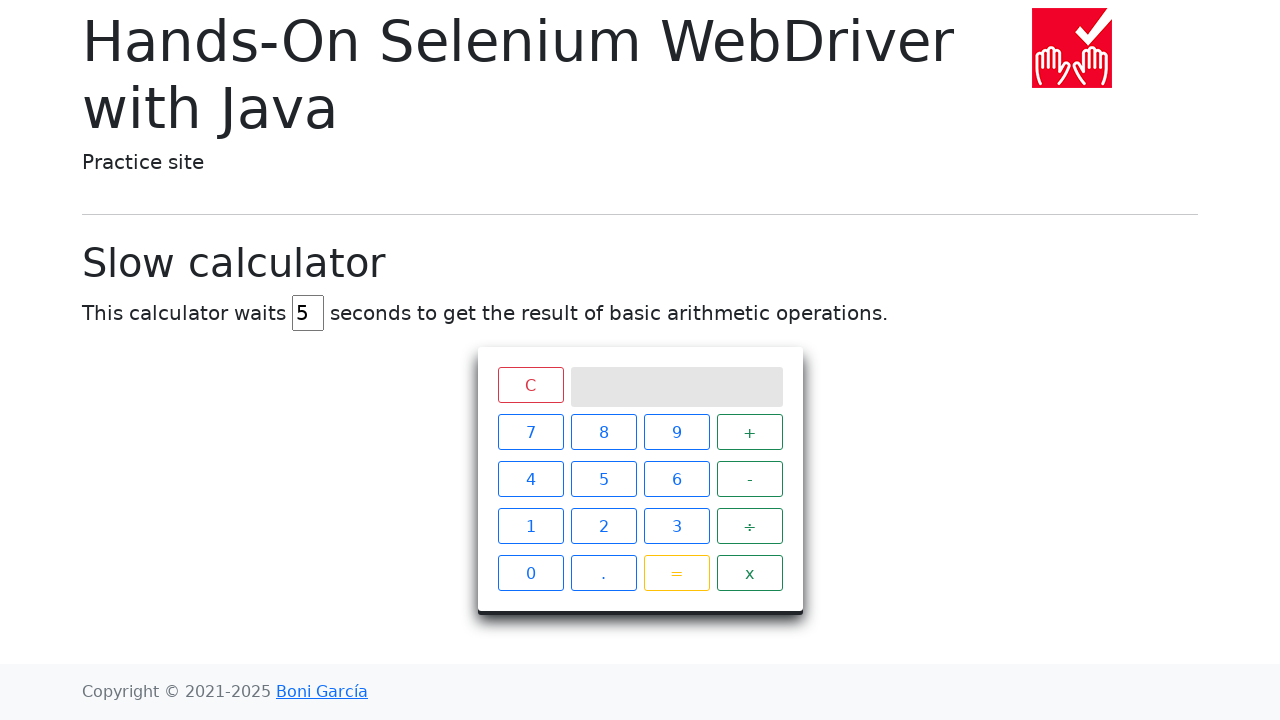

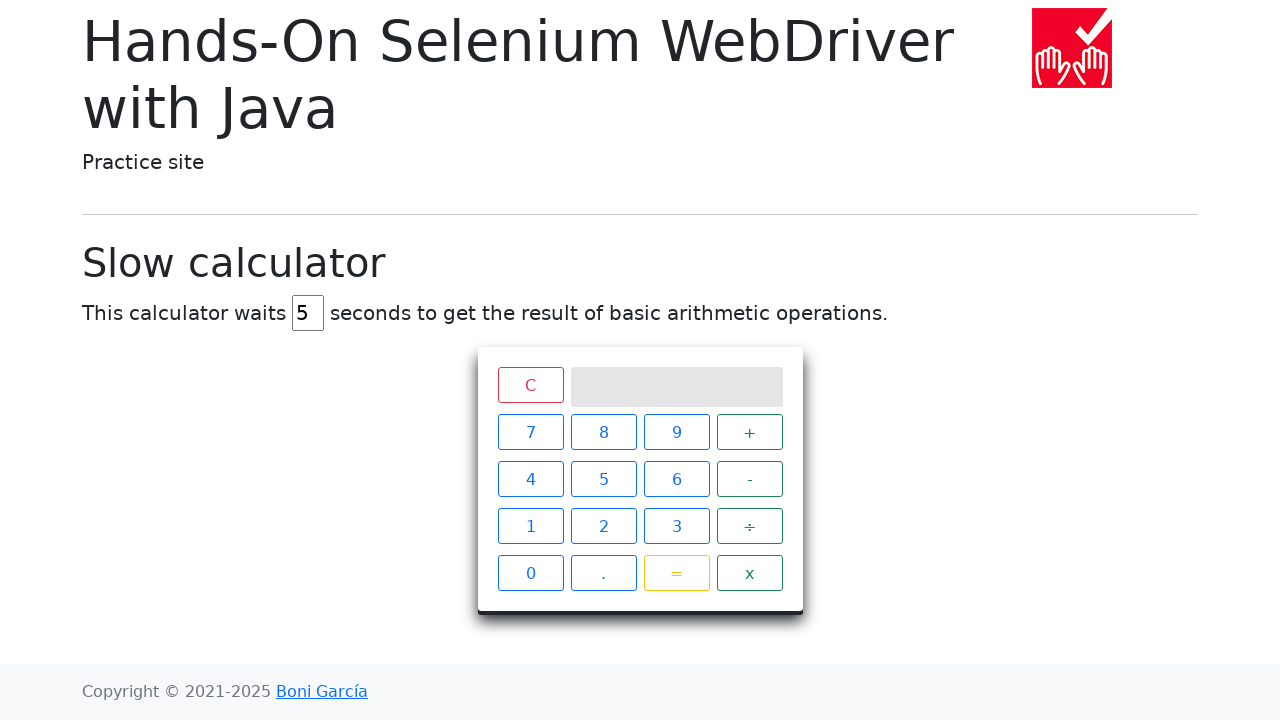